Tests the browser windows functionality on DemoQA by clicking the "New Tab" button and verifying the button is present on the page

Starting URL: https://demoqa.com/browser-windows

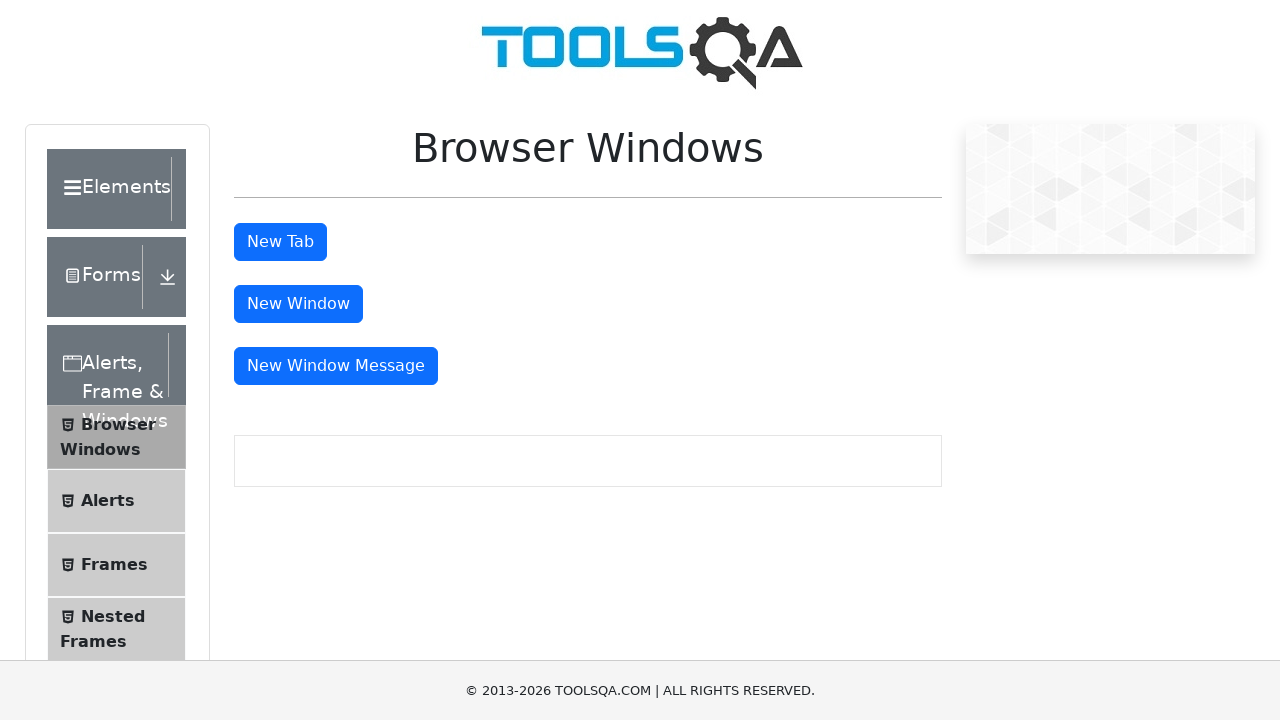

Waited for 'New Tab' button to be present on the page
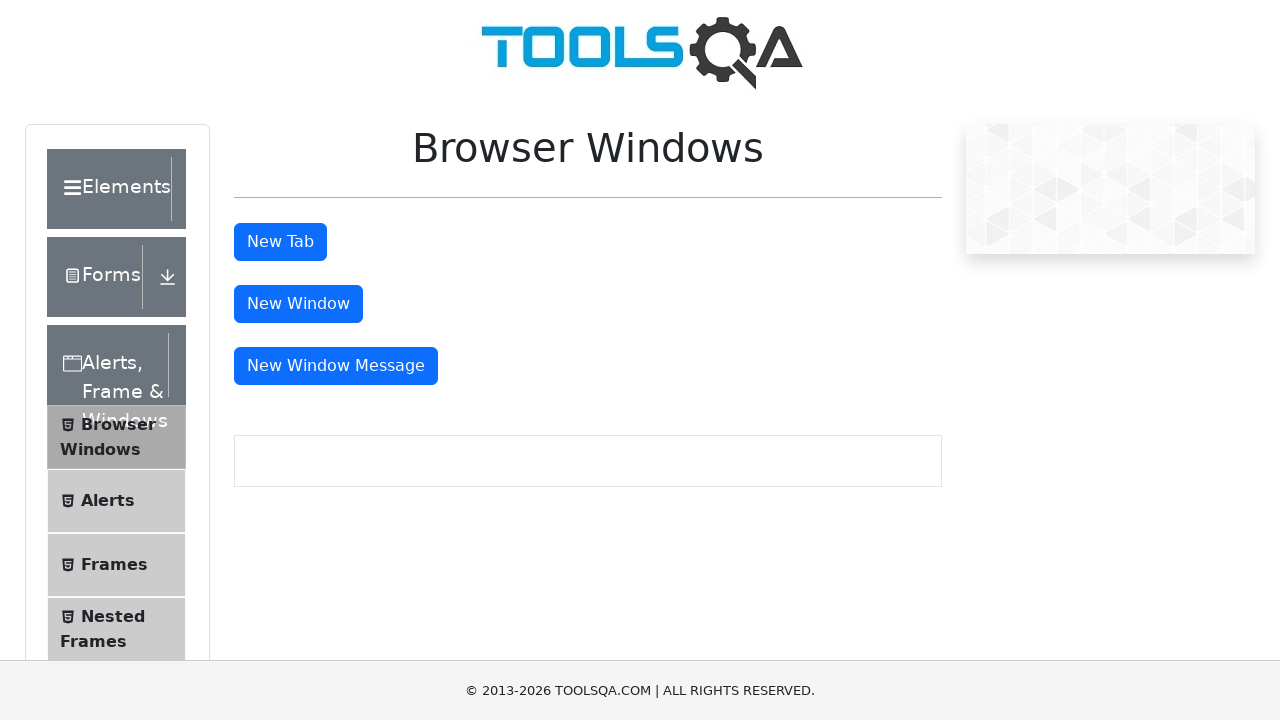

Clicked the 'New Tab' button at (280, 242) on #tabButton
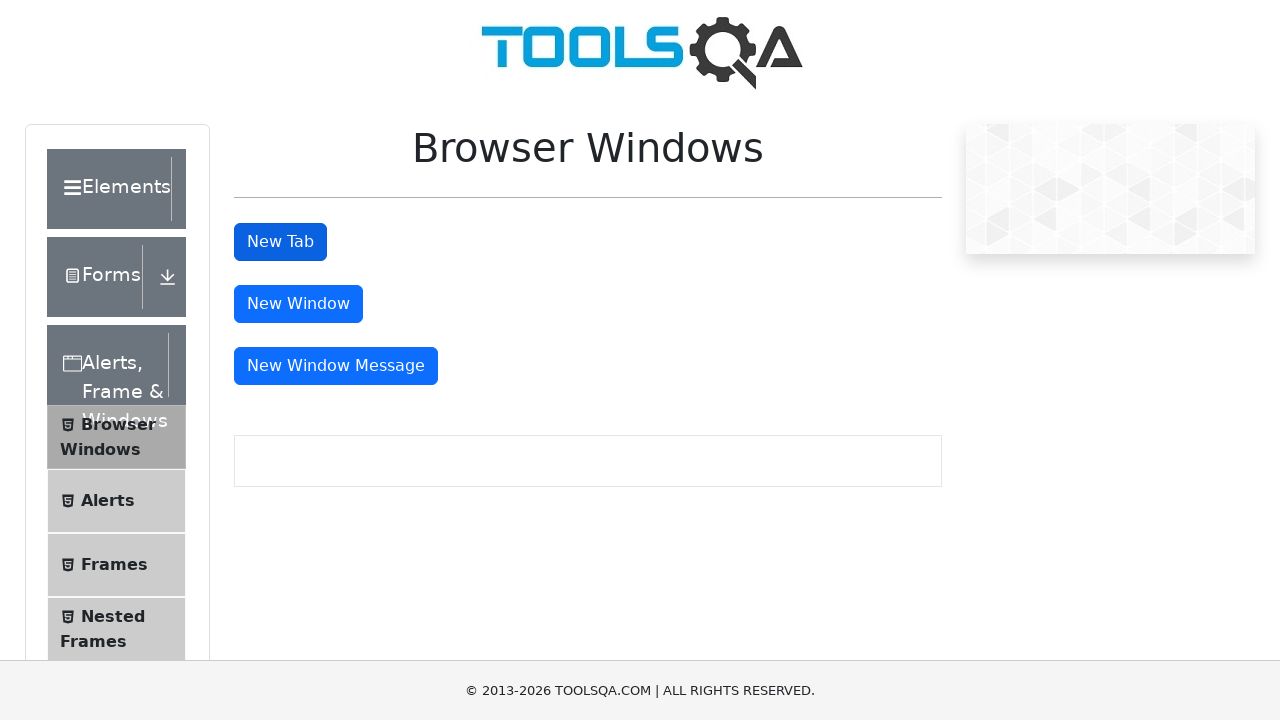

Waited for new tab/window to potentially open
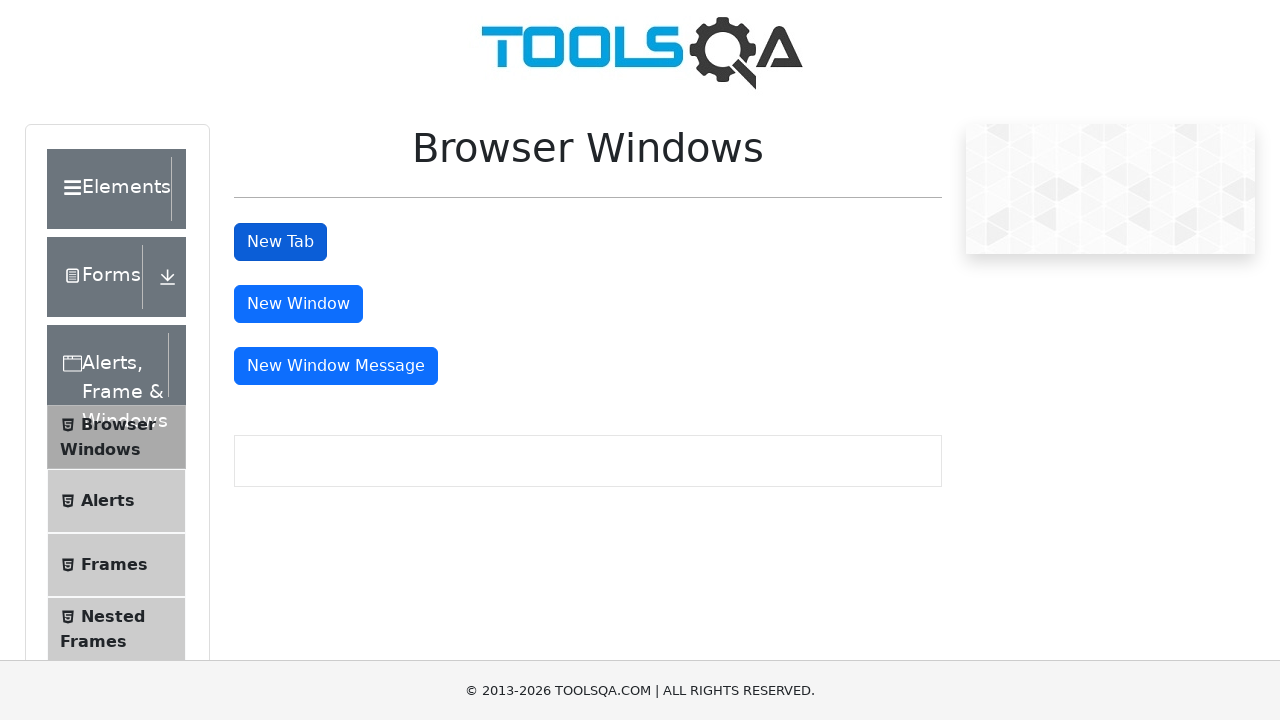

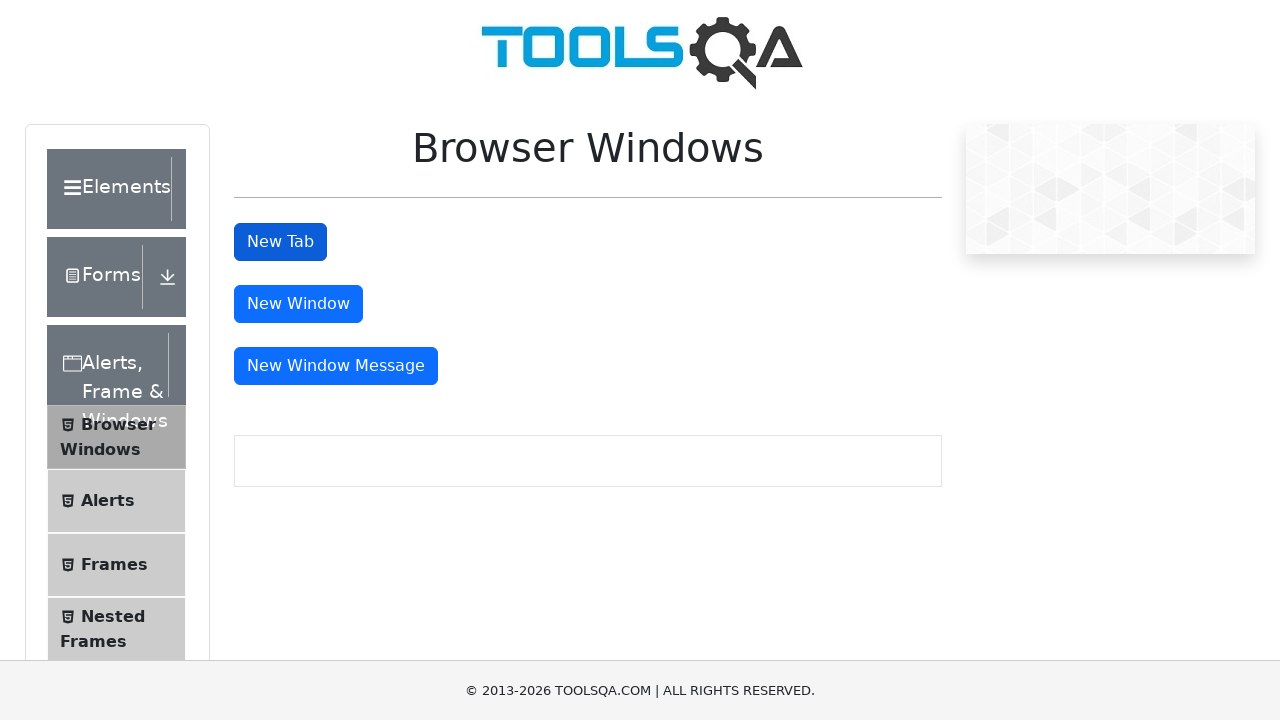